Tests a wait scenario by navigating to a test page, clicking a verify button, and asserting that a success message appears.

Starting URL: http://suninjuly.github.io/wait1.html

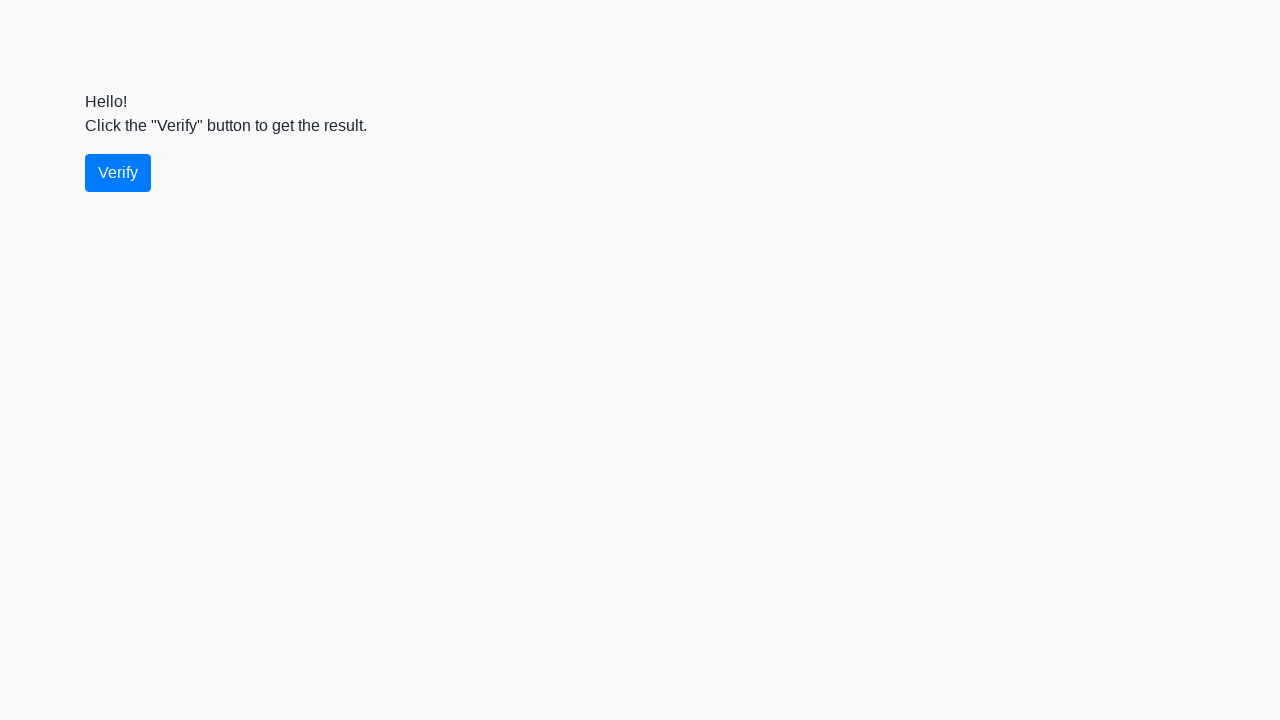

Navigated to test page
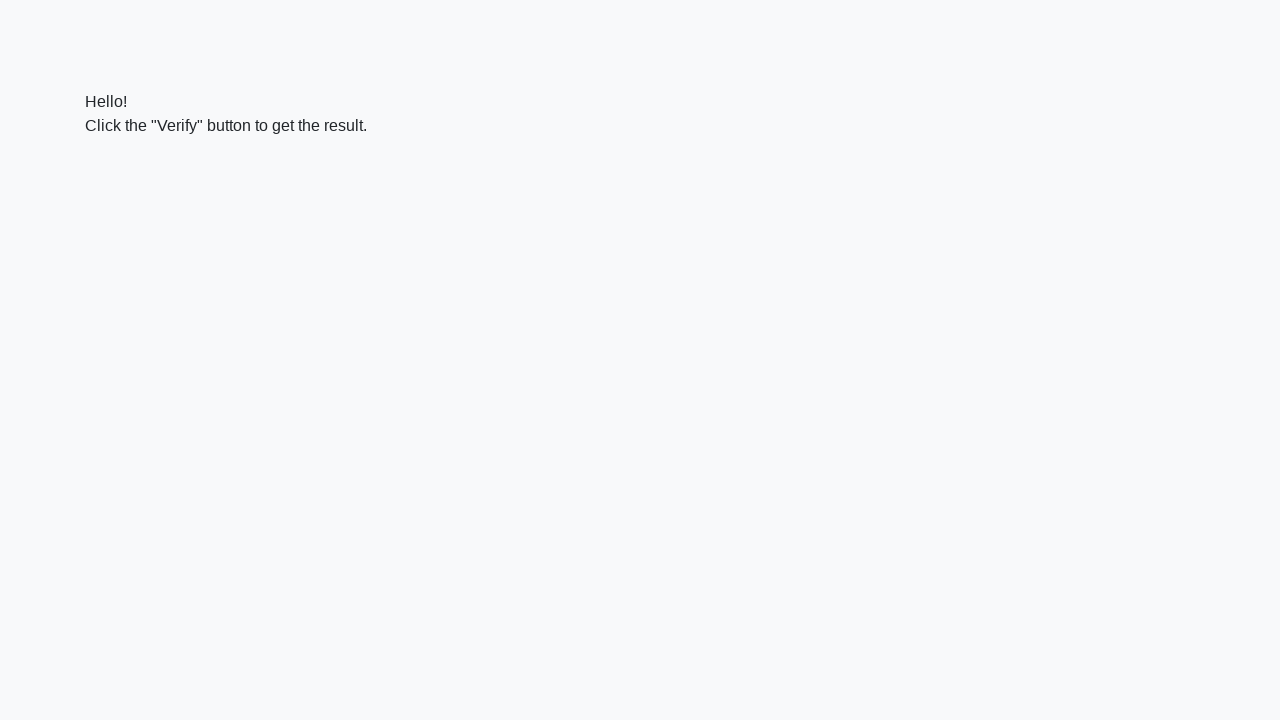

Clicked verify button at (118, 173) on #verify
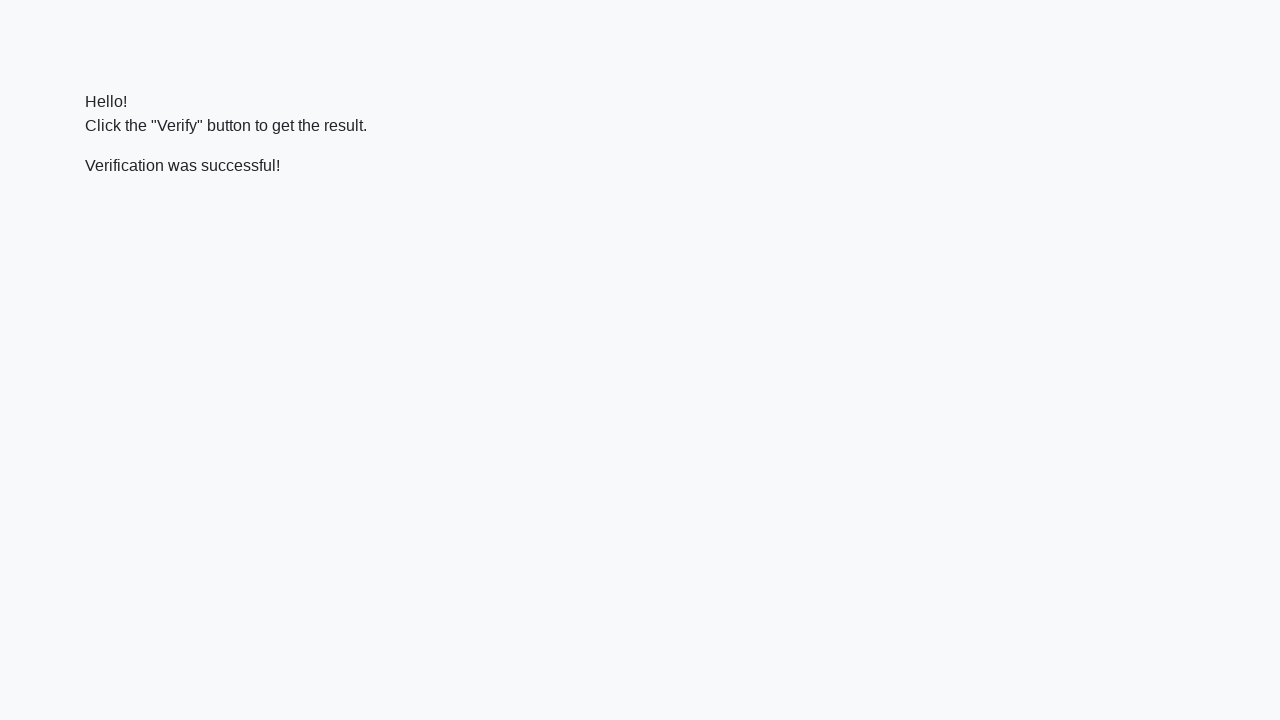

Located success message element
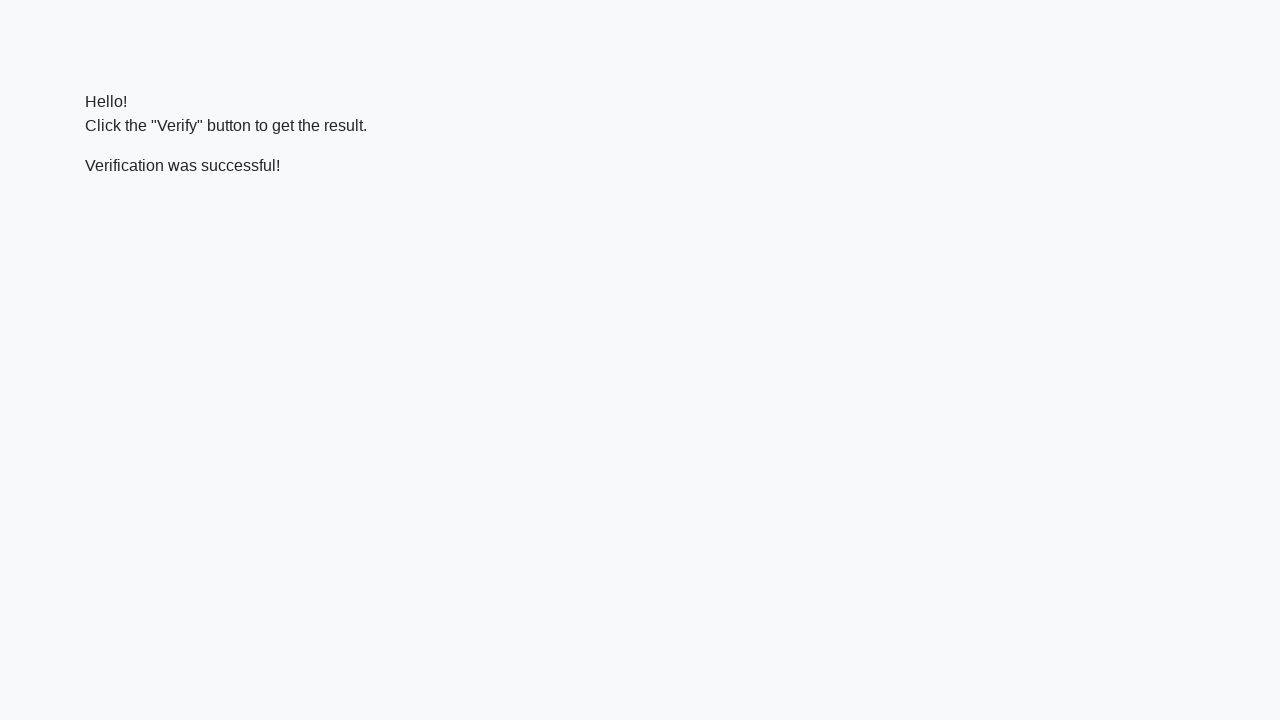

Success message appeared and is visible
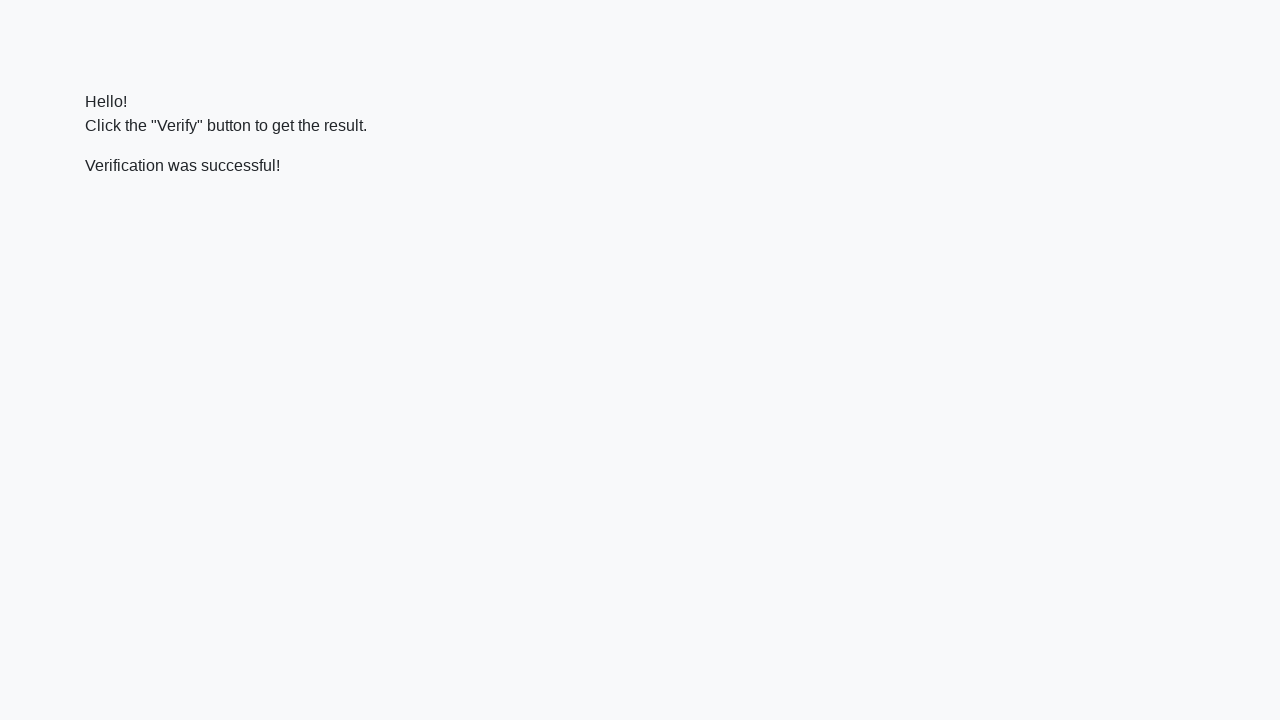

Assertion passed: success message contains 'successful'
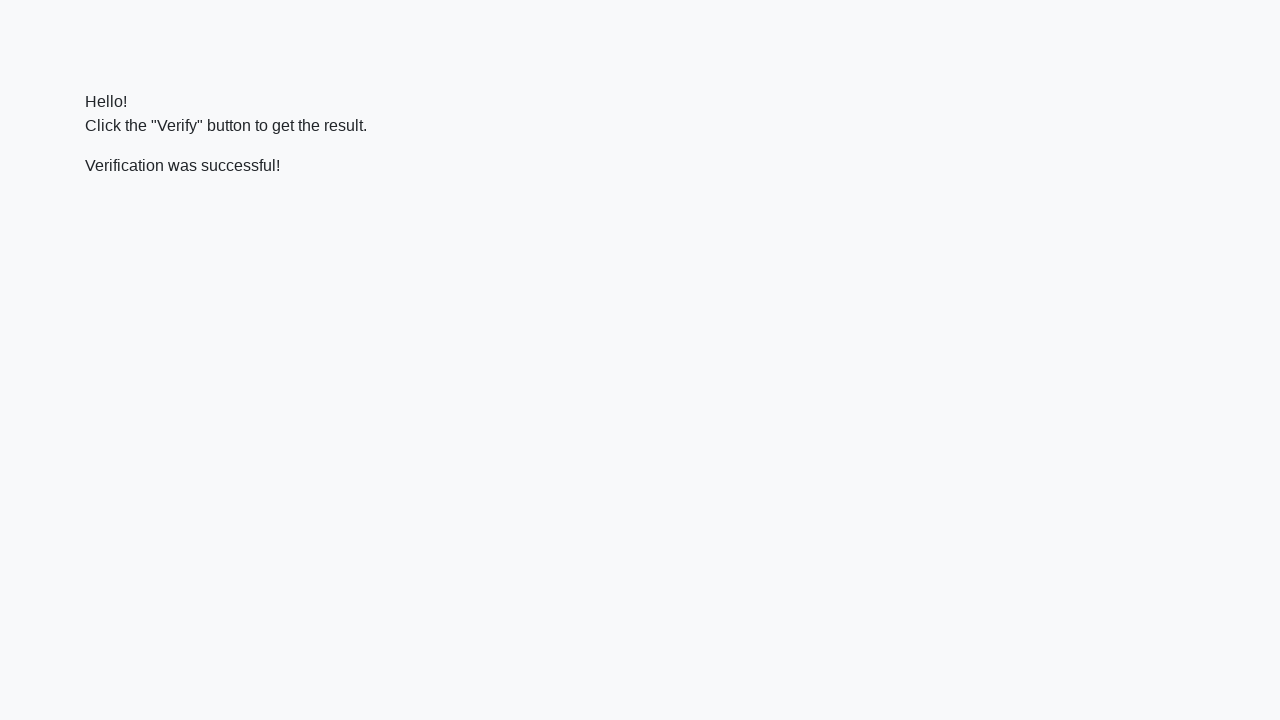

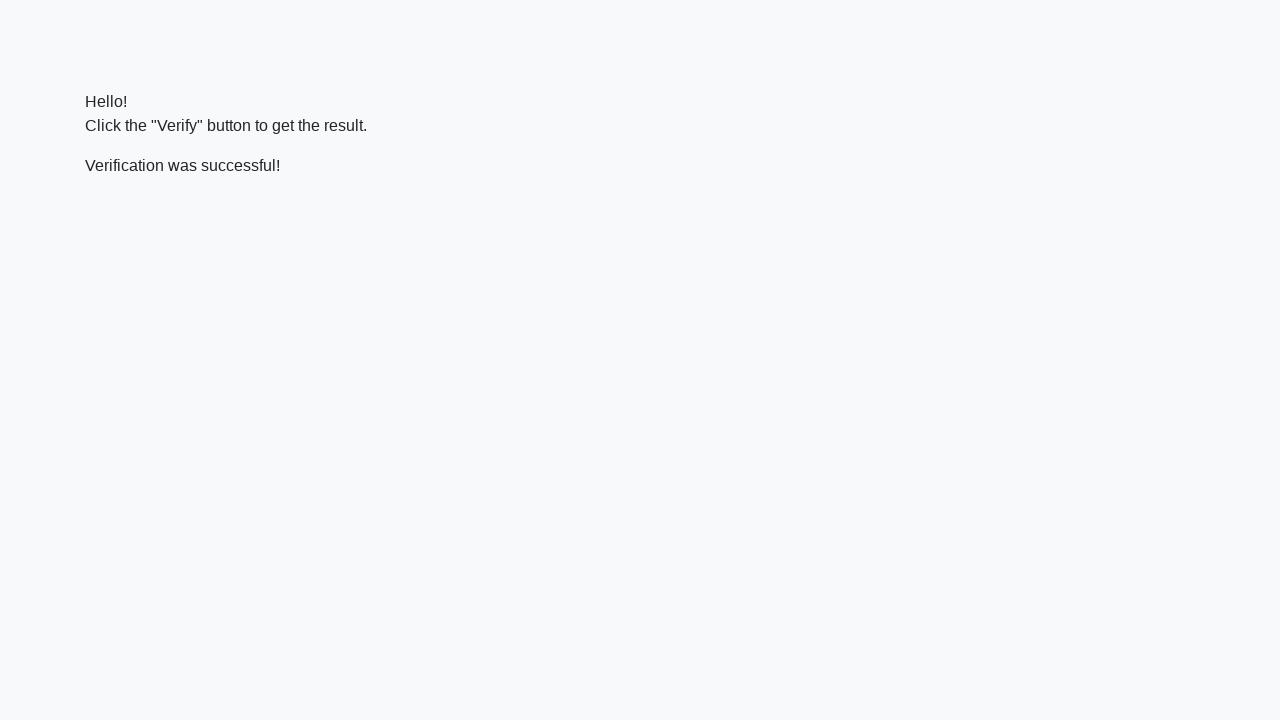